Tests clearing completed todos by adding a todo, marking it complete, and clicking the clear completed button

Starting URL: https://todomvc.com/examples/react/dist/

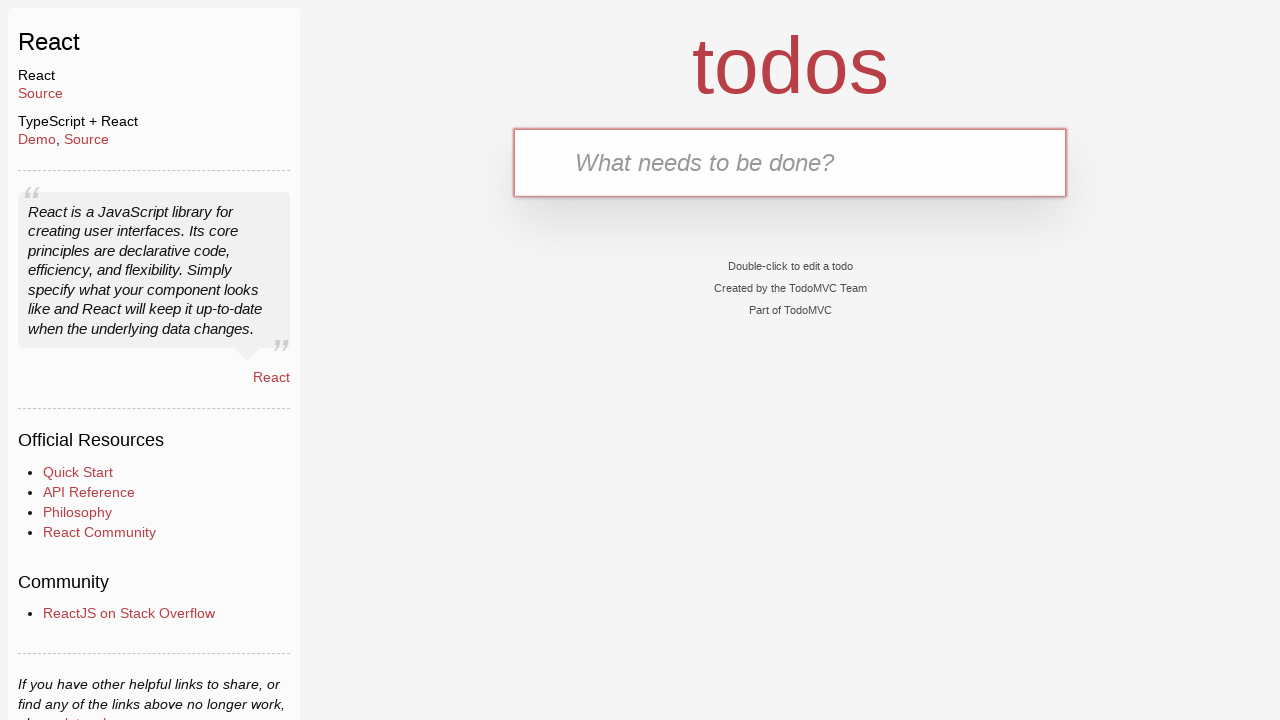

Filled new todo input with 'Task to complete' on .new-todo
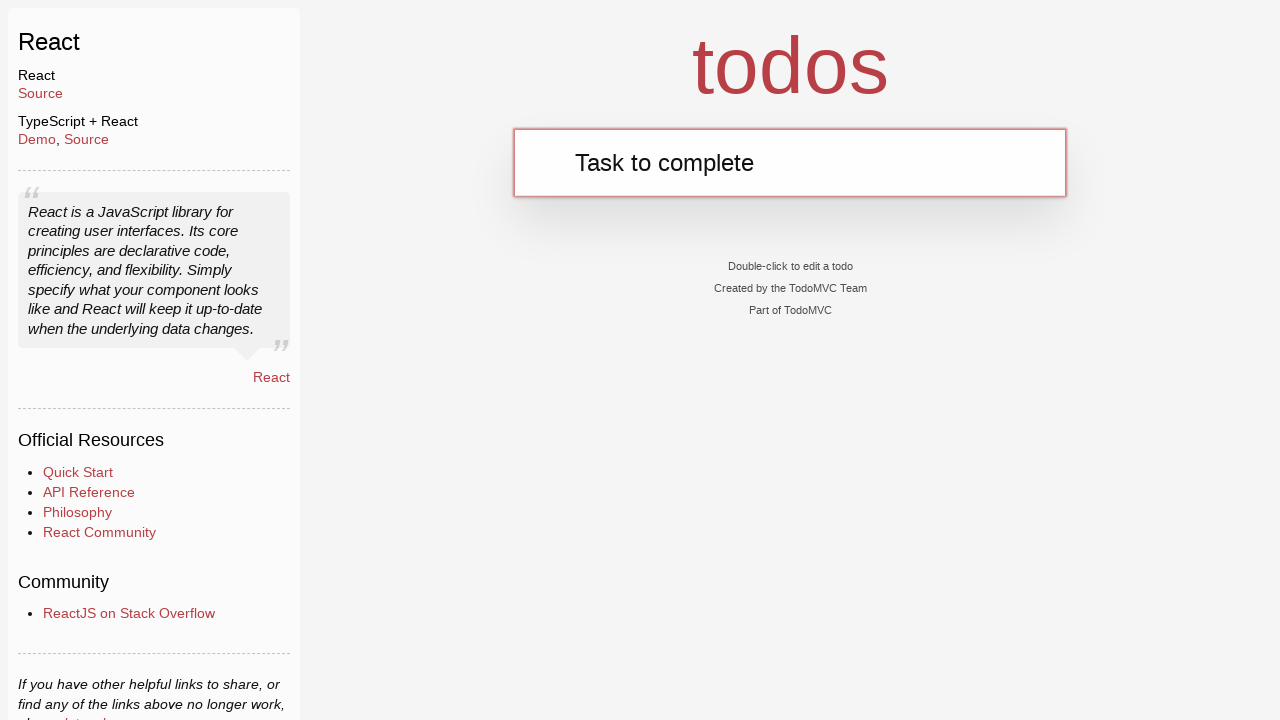

Pressed Enter to add the todo item on .new-todo
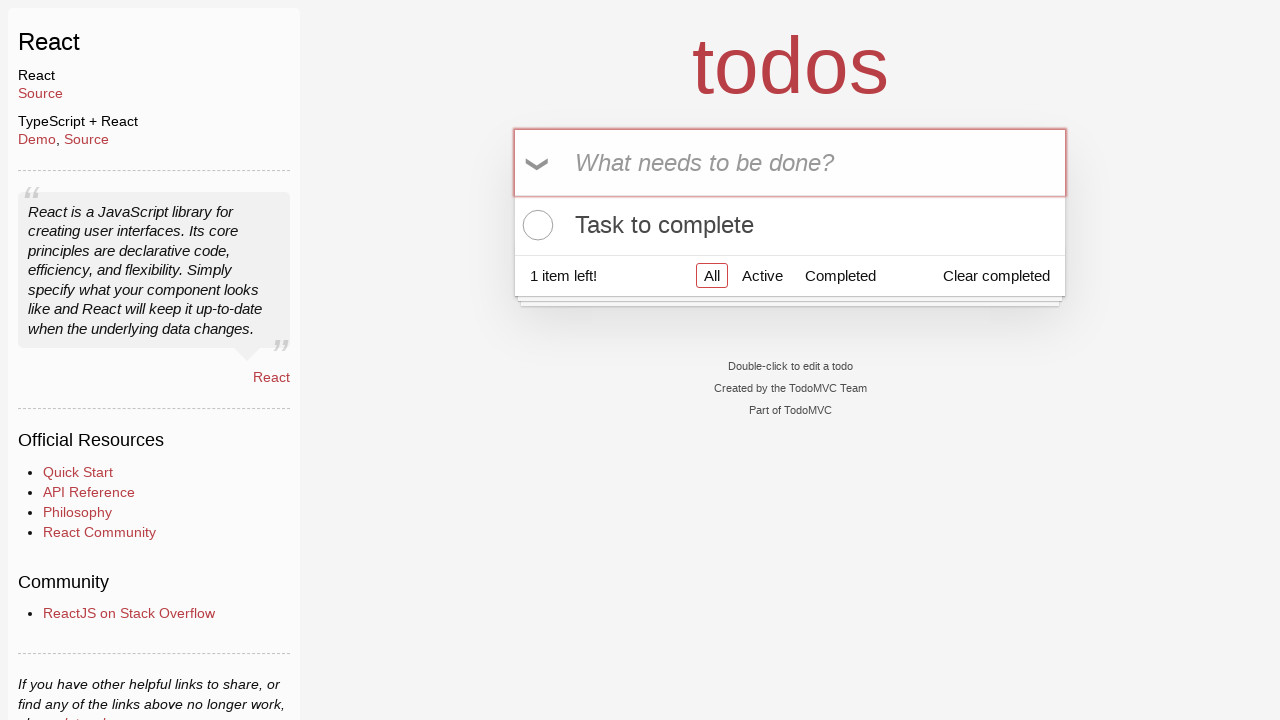

Todo item appeared in the list
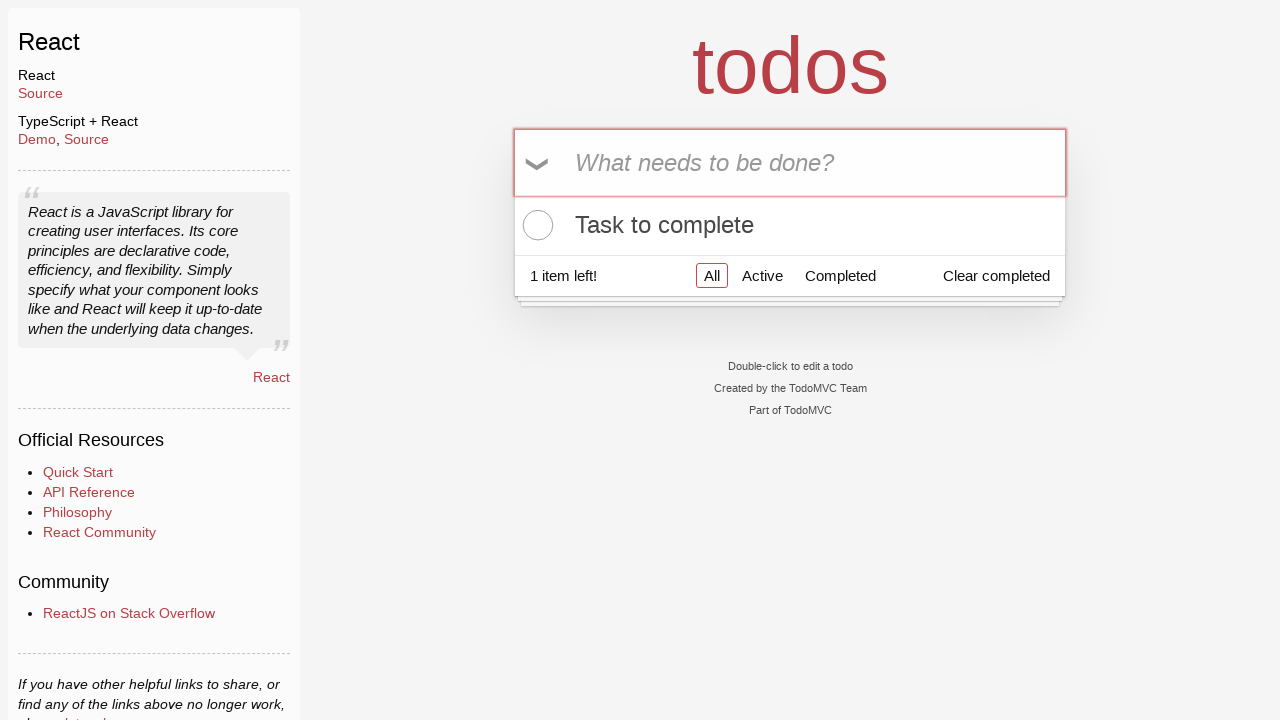

Clicked toggle button to mark first todo as completed at (535, 225) on .todo-list li:first-child .toggle
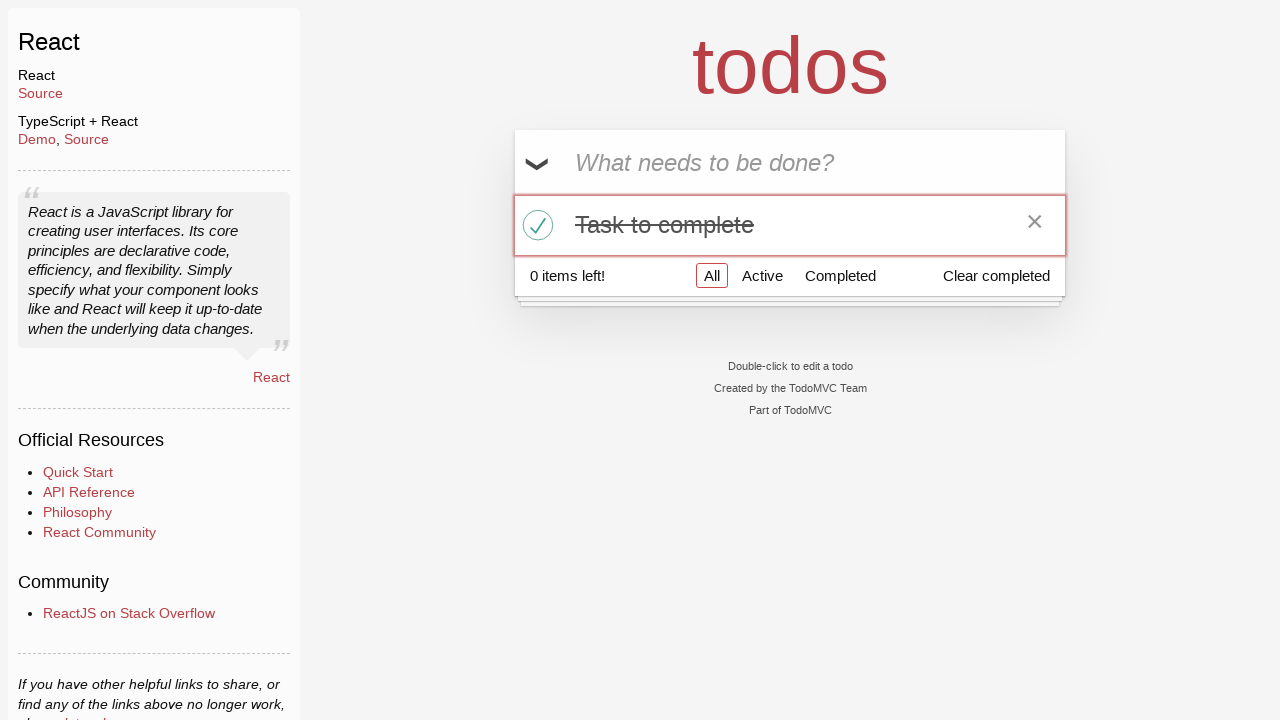

Clicked 'Clear completed' button at (996, 275) on .clear-completed
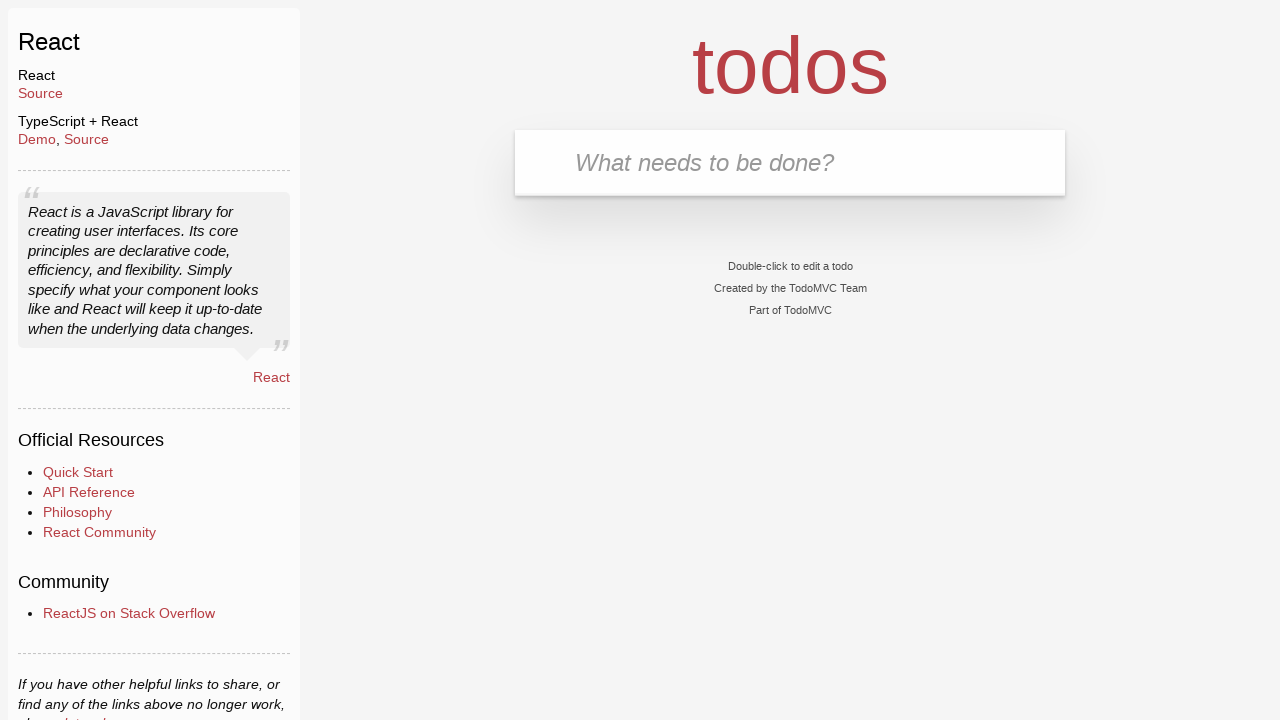

Verified that completed todo was removed from the list
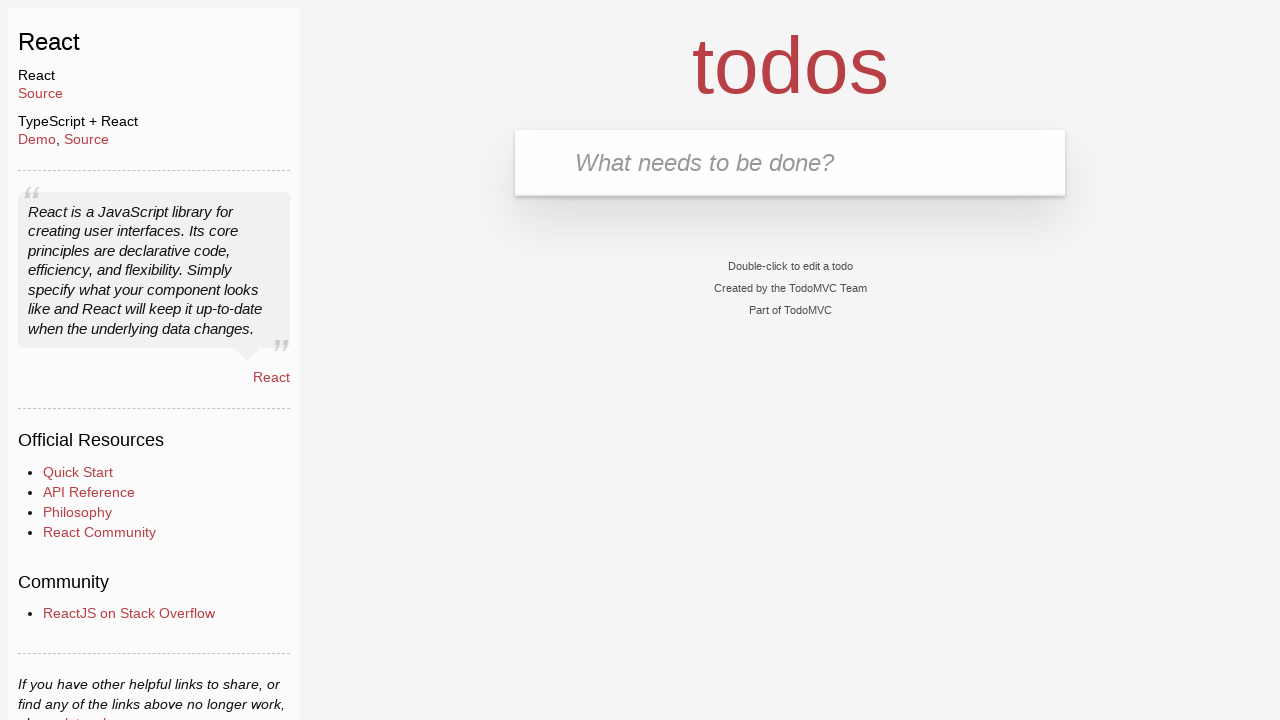

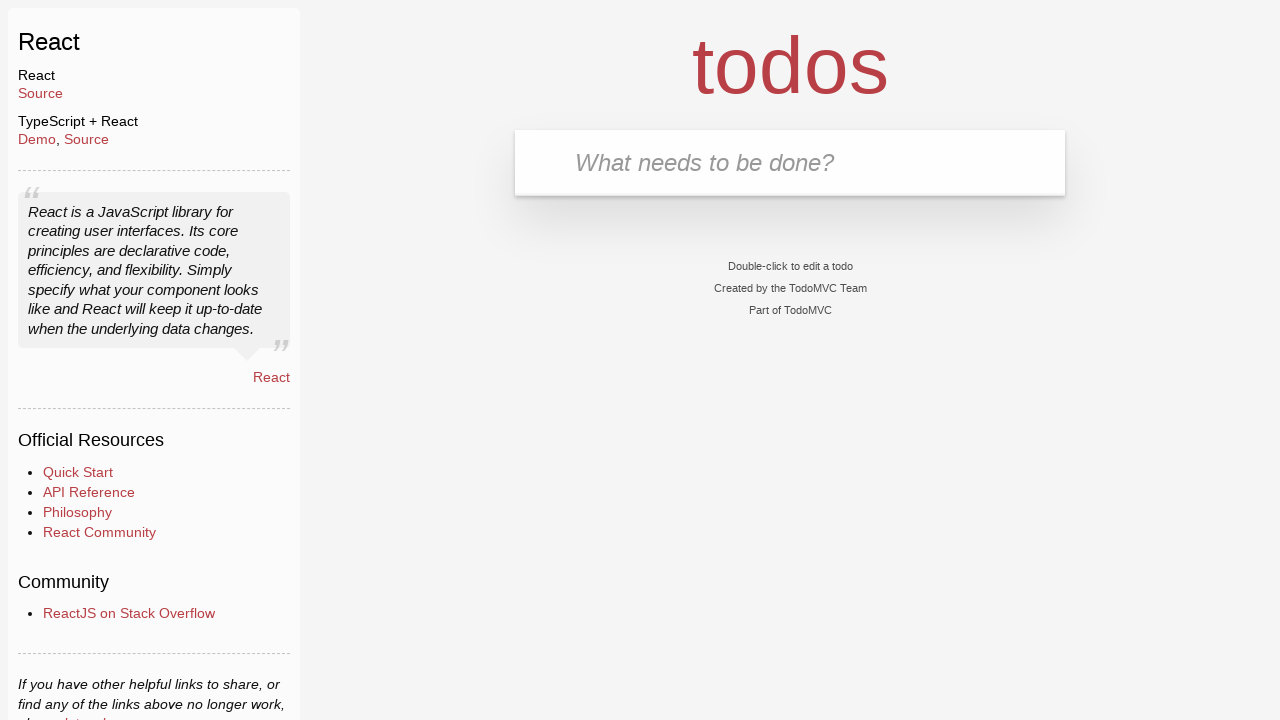